Tests filtering to display all items after viewing active and completed views

Starting URL: https://demo.playwright.dev/todomvc

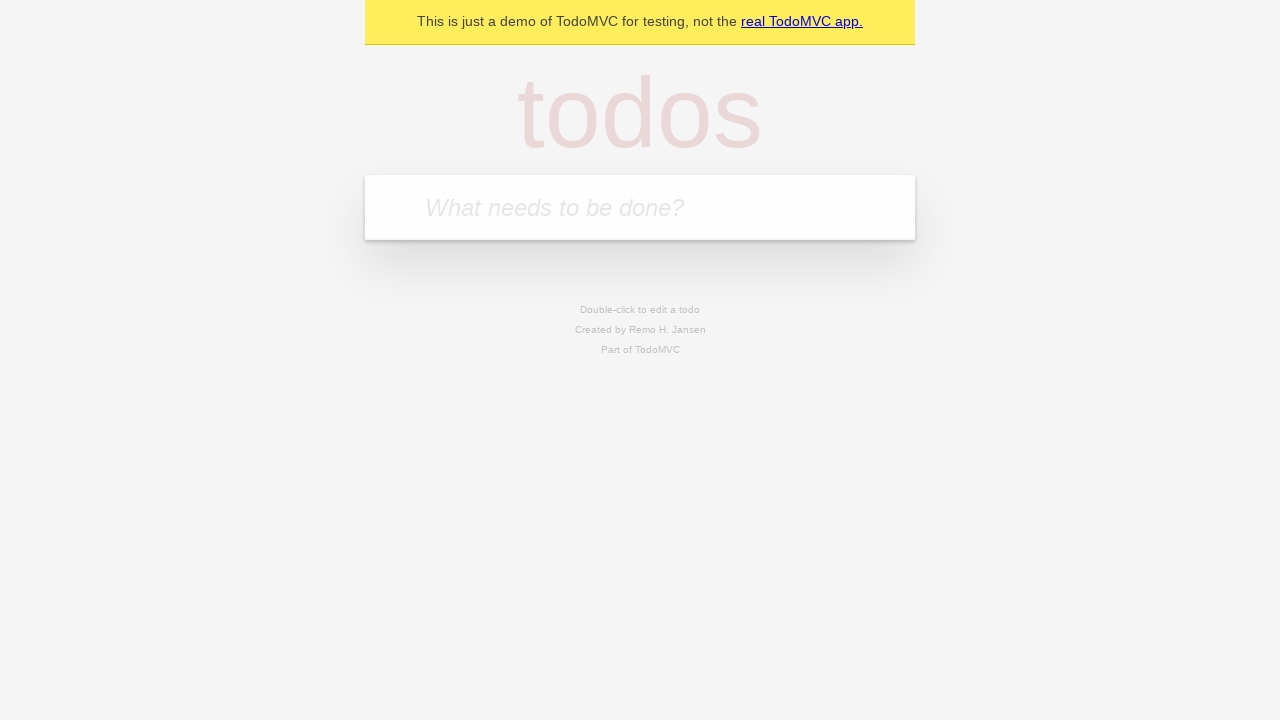

Filled input field with first todo: 'buy some cheese' on internal:attr=[placeholder="What needs to be done?"i]
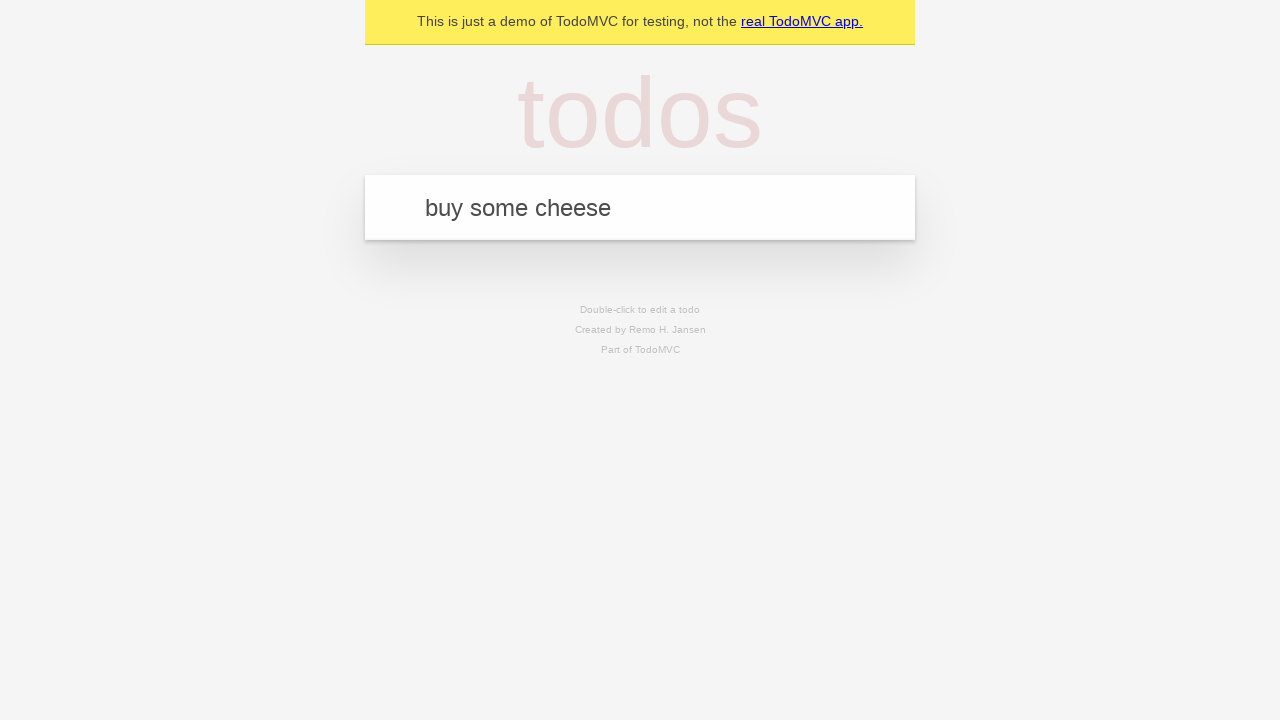

Pressed Enter to add first todo on internal:attr=[placeholder="What needs to be done?"i]
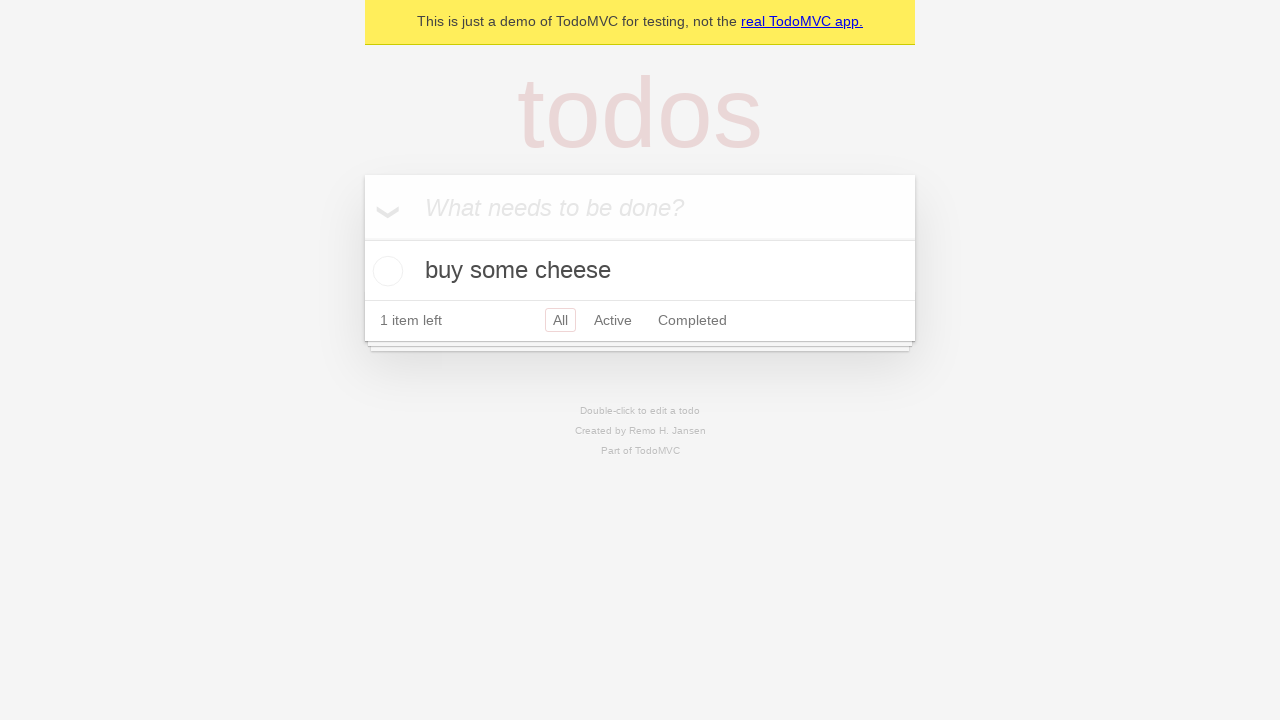

Filled input field with second todo: 'feed the cat' on internal:attr=[placeholder="What needs to be done?"i]
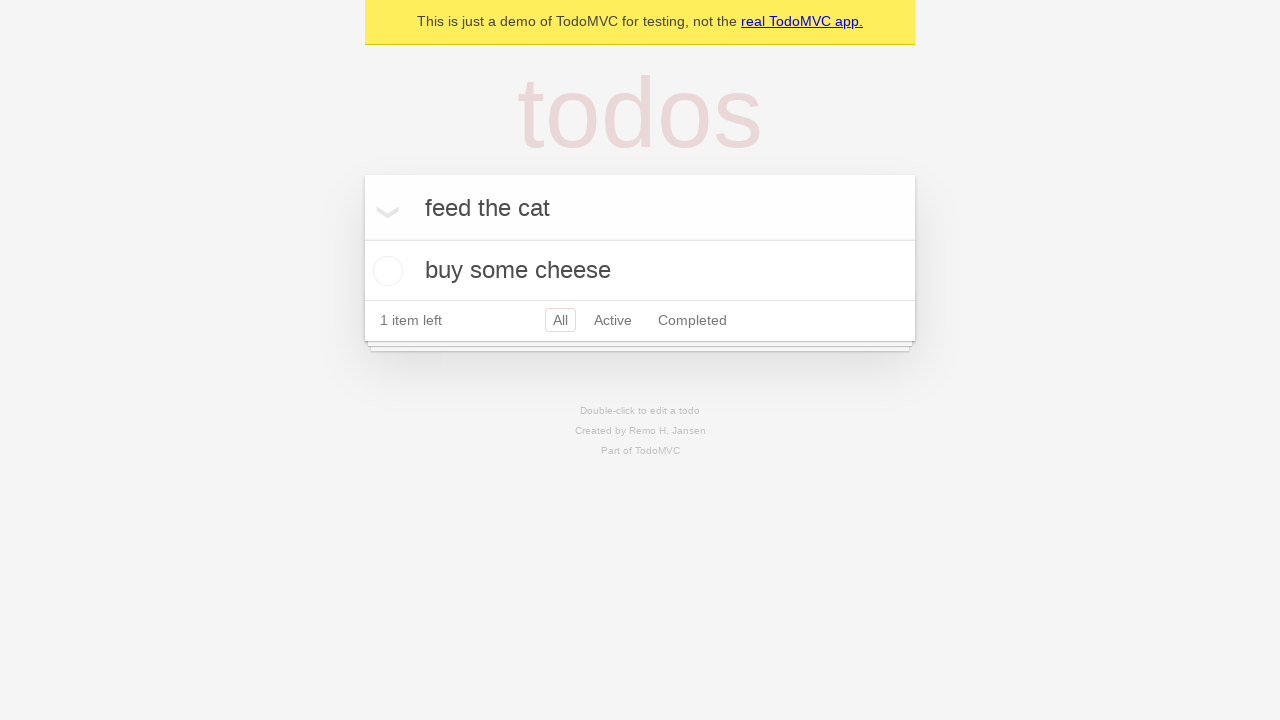

Pressed Enter to add second todo on internal:attr=[placeholder="What needs to be done?"i]
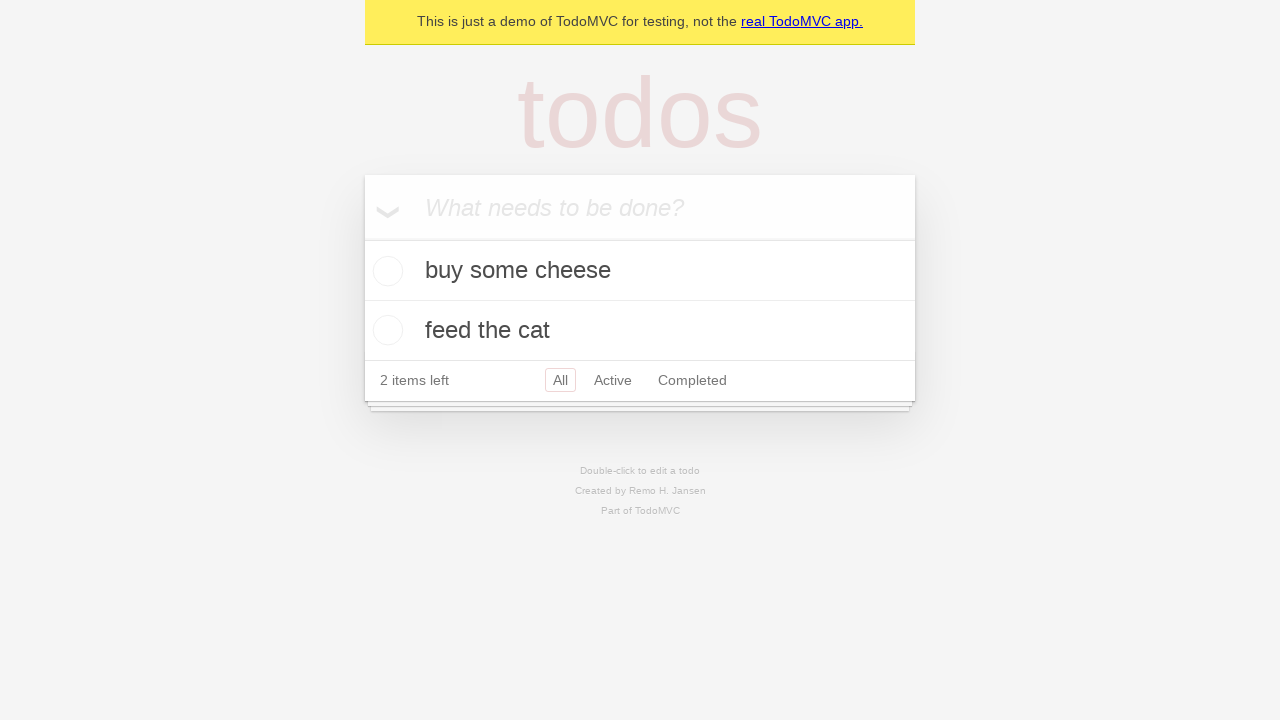

Filled input field with third todo: 'book a doctors appointment' on internal:attr=[placeholder="What needs to be done?"i]
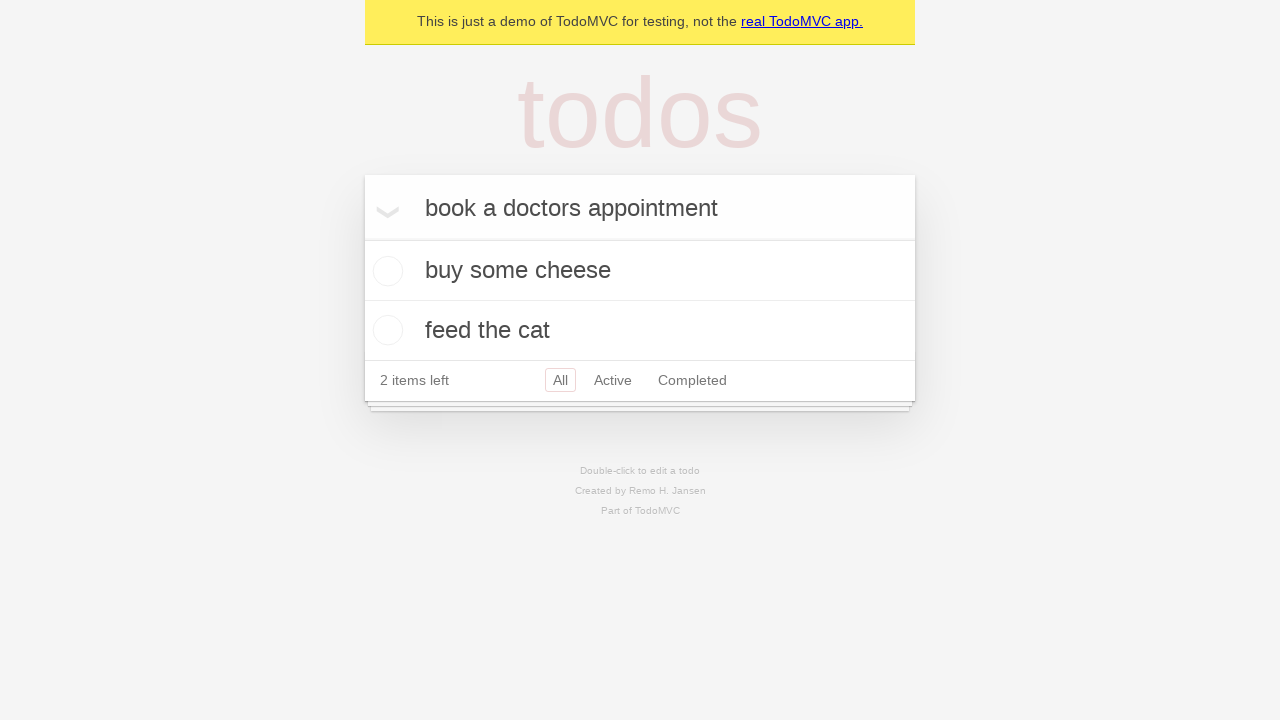

Pressed Enter to add third todo on internal:attr=[placeholder="What needs to be done?"i]
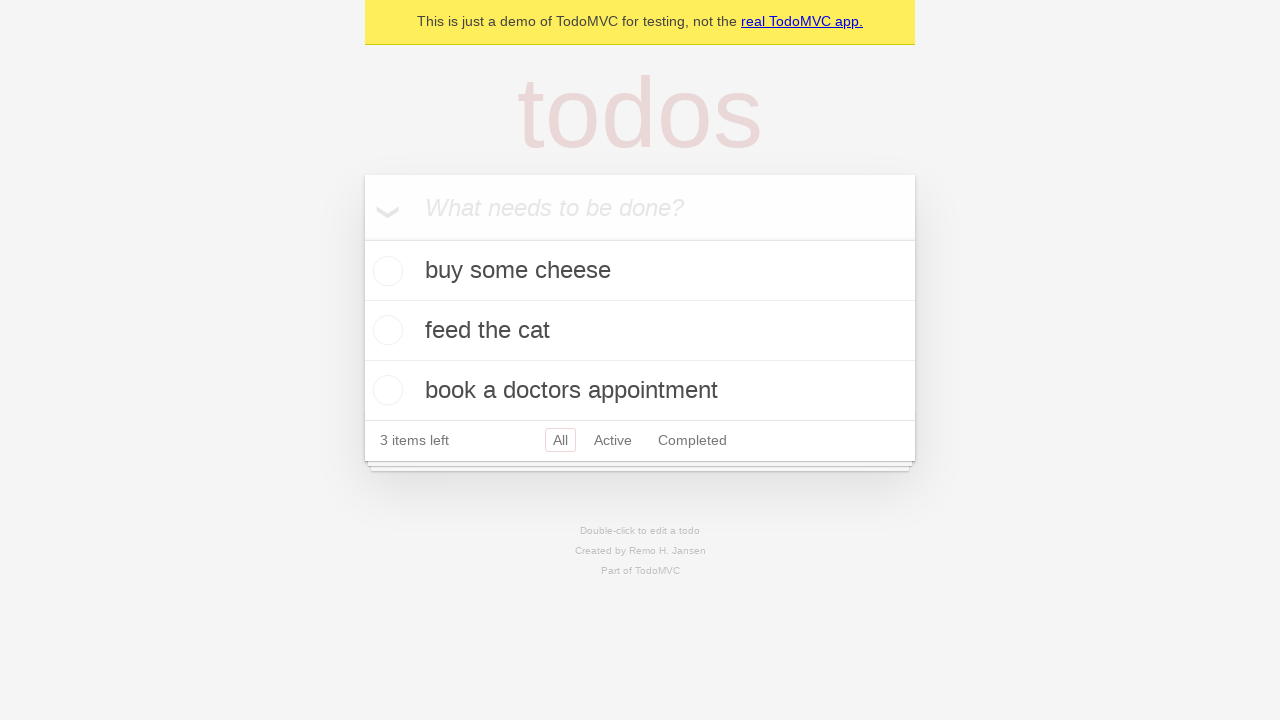

Checked second todo item as completed at (385, 330) on internal:testid=[data-testid="todo-item"s] >> nth=1 >> internal:role=checkbox
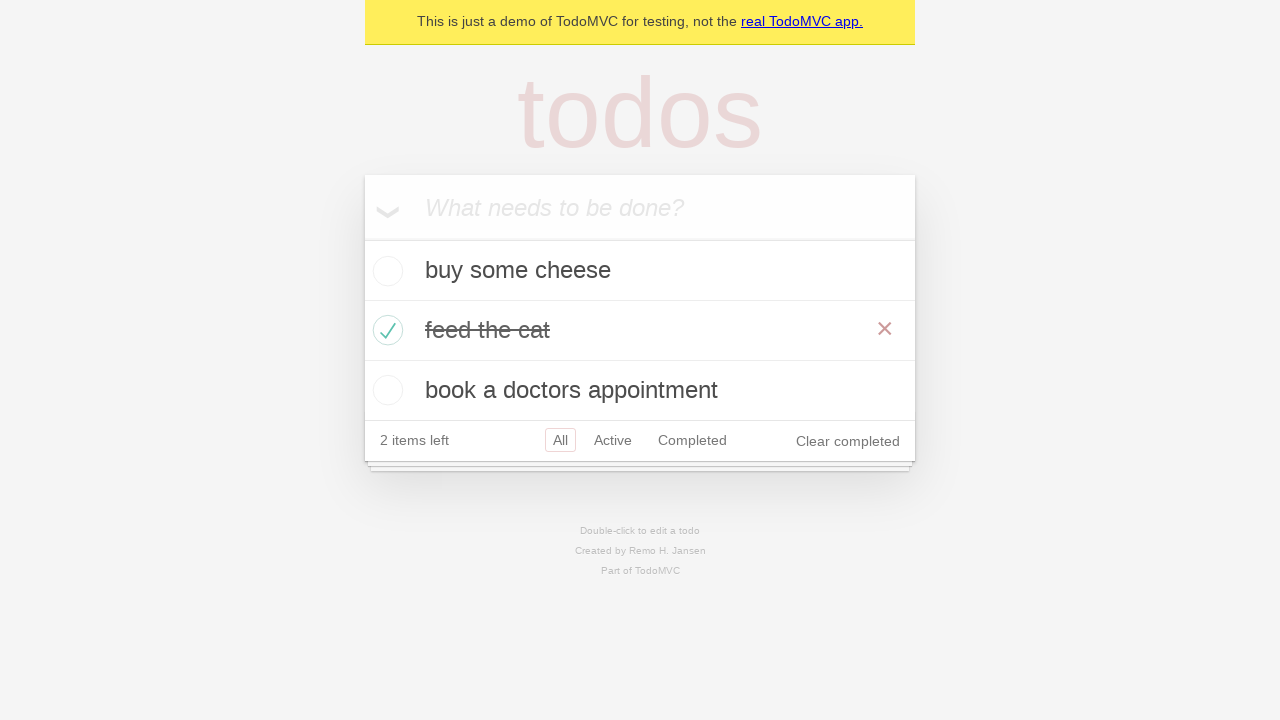

Clicked Active filter link at (613, 440) on internal:role=link[name="Active"i]
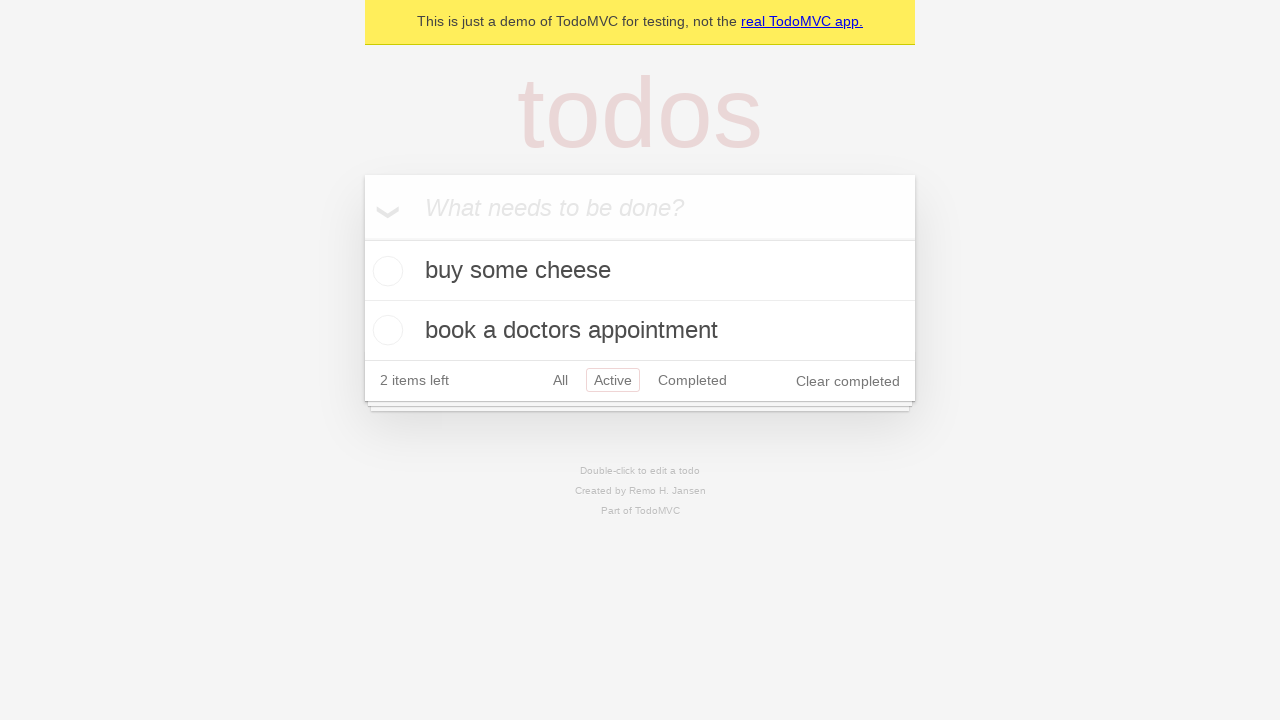

Clicked Completed filter link at (692, 380) on internal:role=link[name="Completed"i]
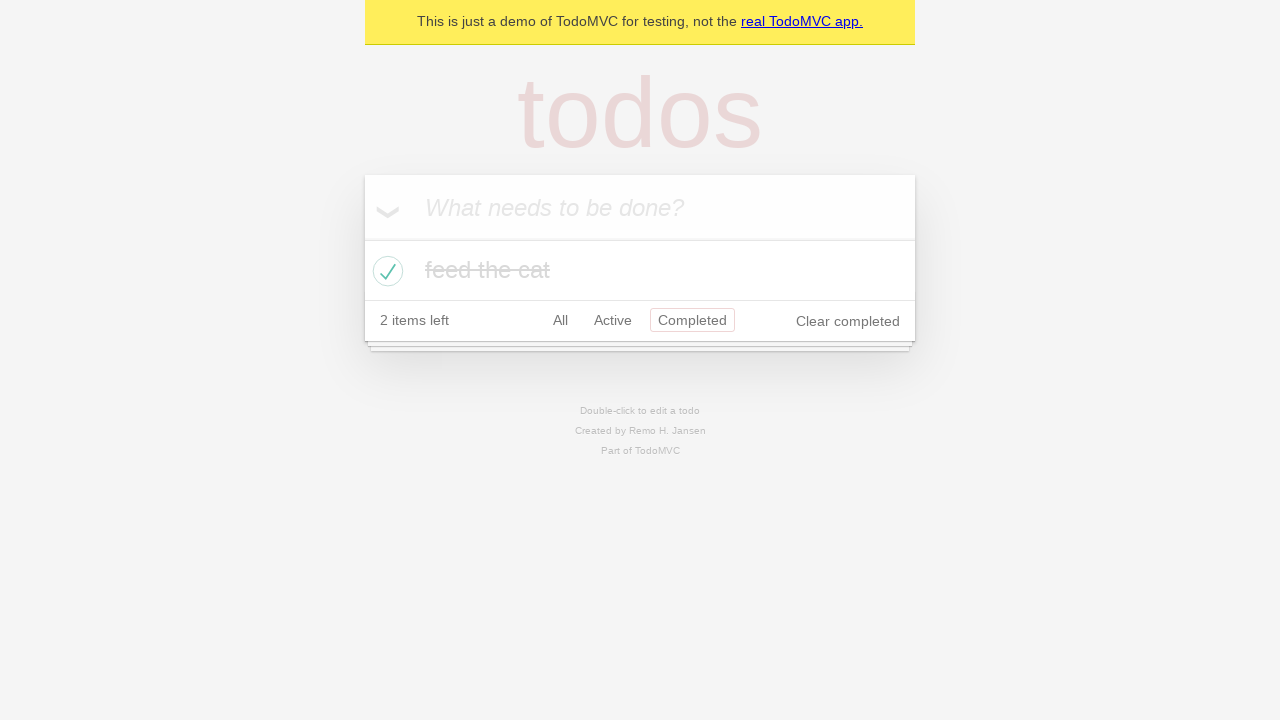

Clicked All filter link to display all items at (560, 320) on internal:role=link[name="All"i]
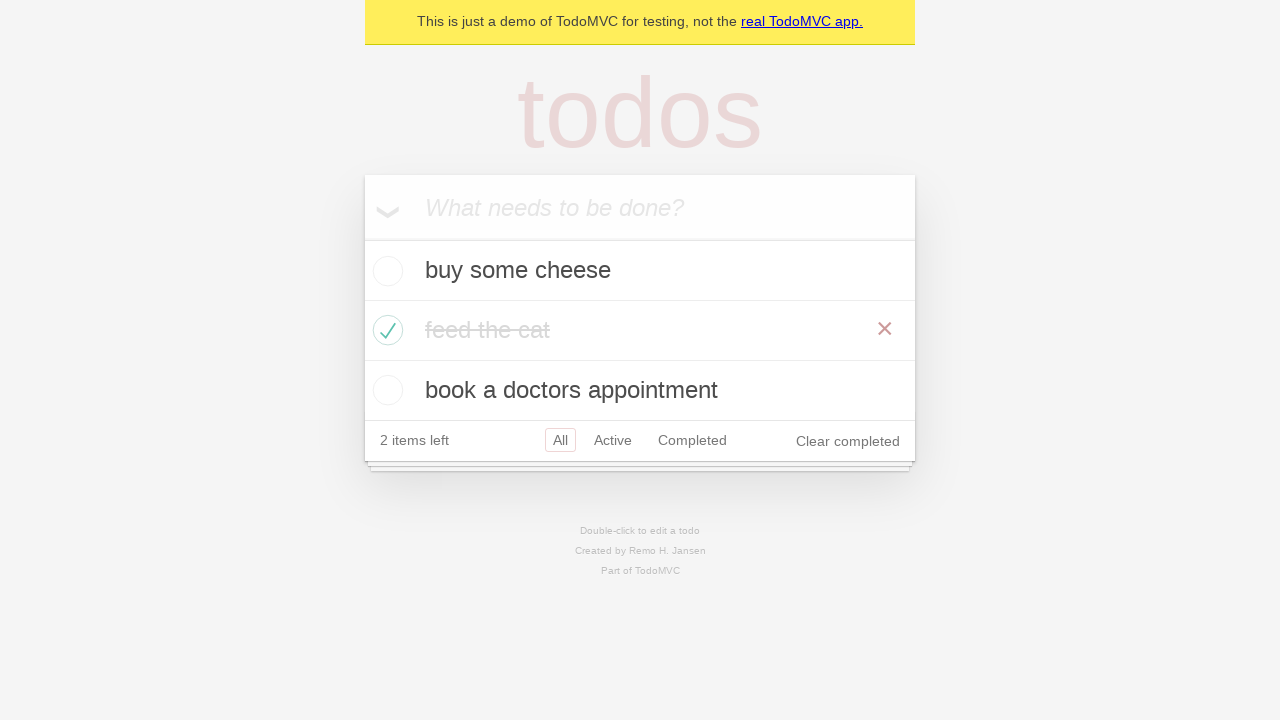

Waited for all todo items to be displayed
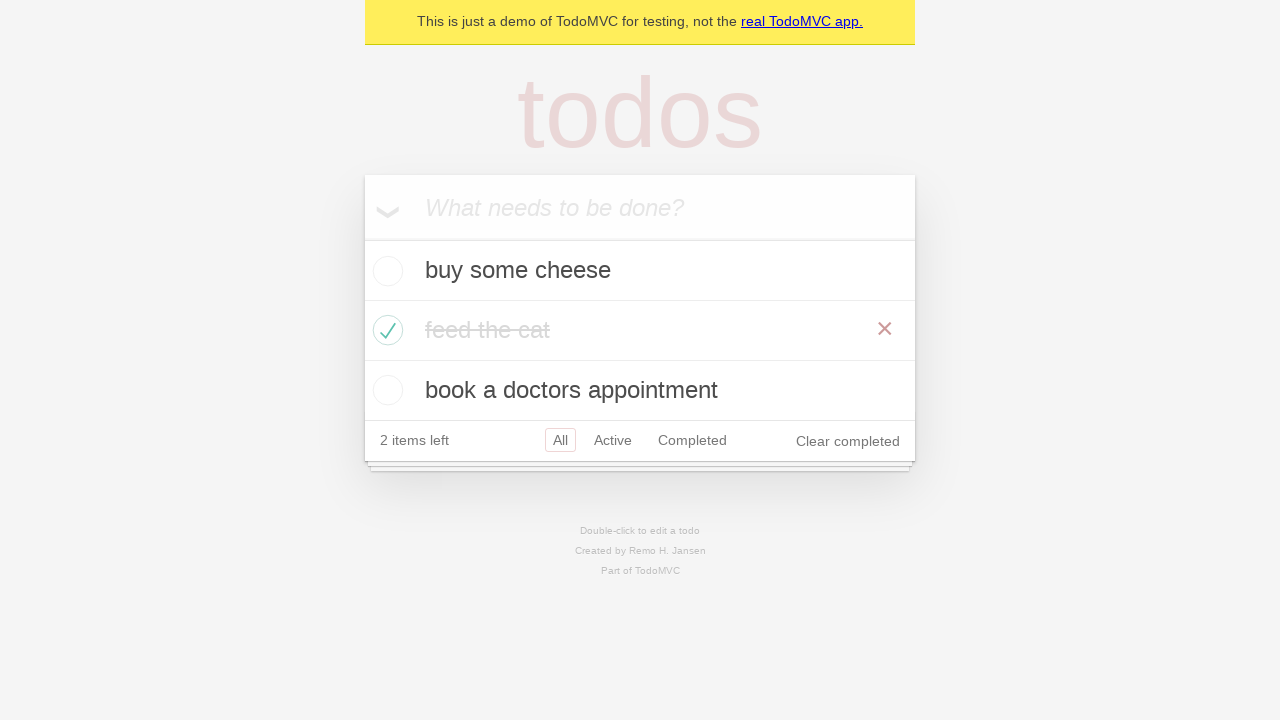

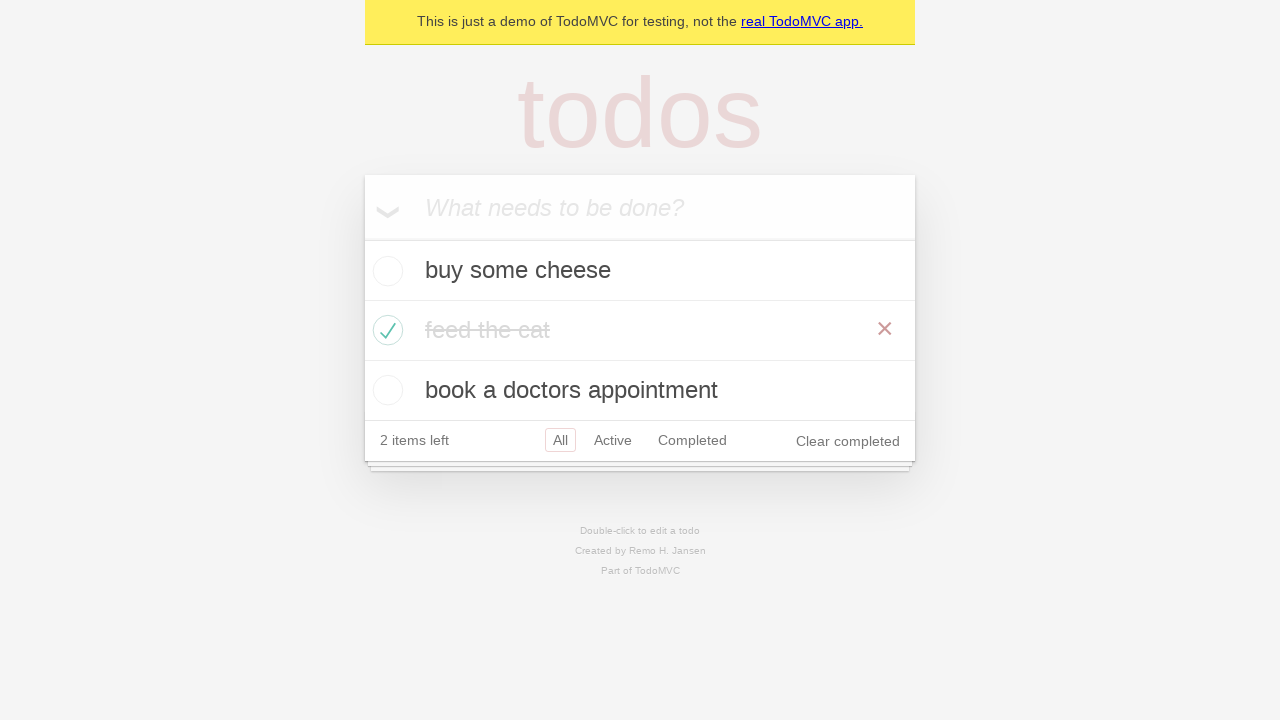